Tests multi-select functionality on a pick list by using Ctrl+Click to select multiple list items simultaneously

Starting URL: https://www.leafground.com/list.xhtml

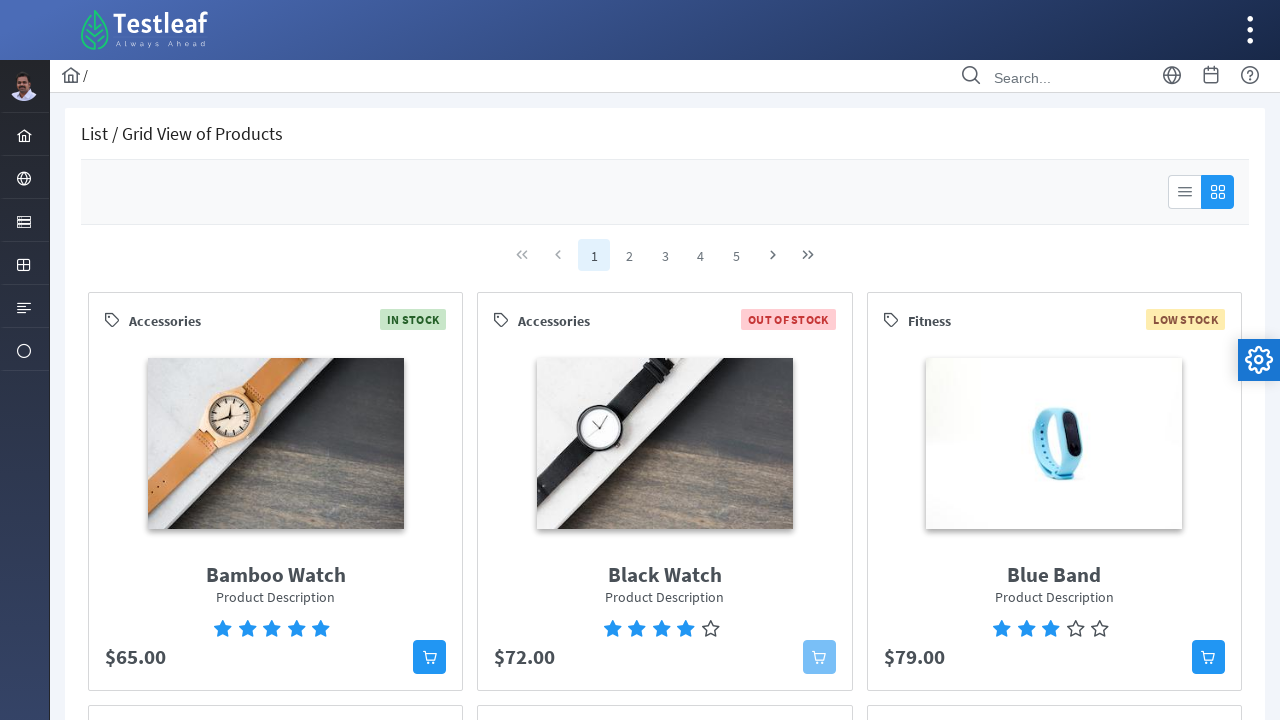

Pick list loaded
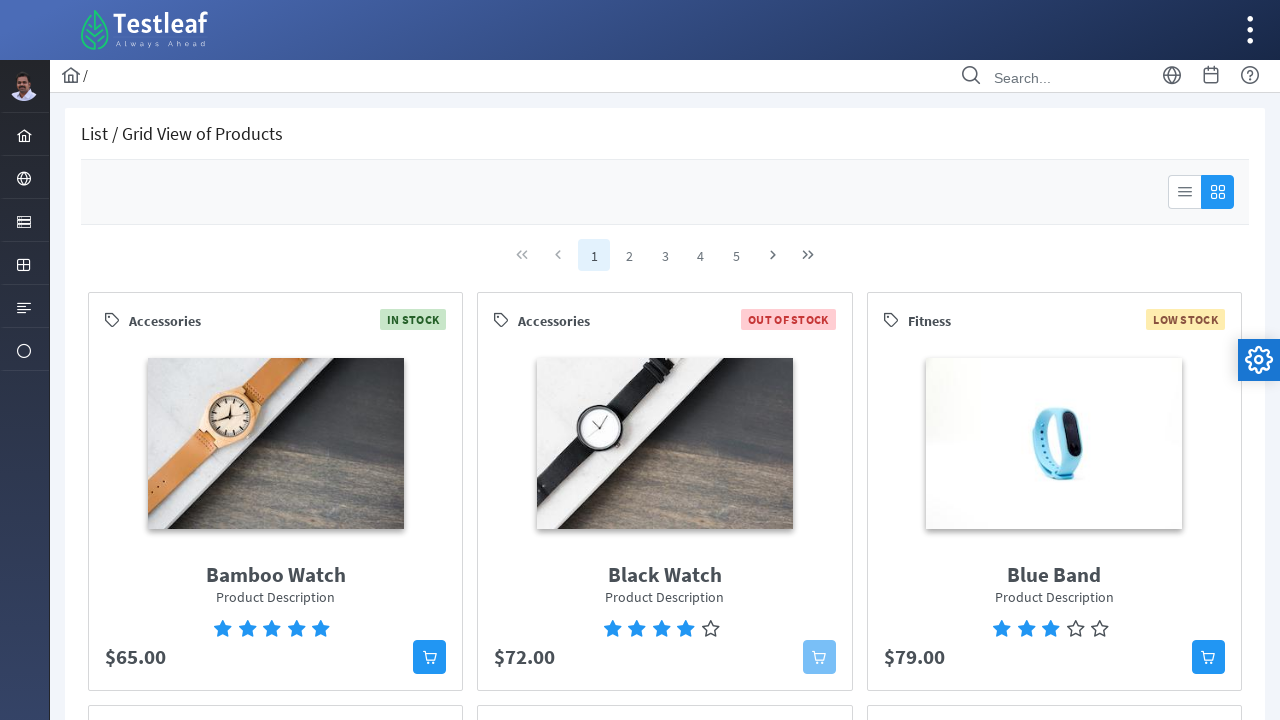

Located list items in the pick list
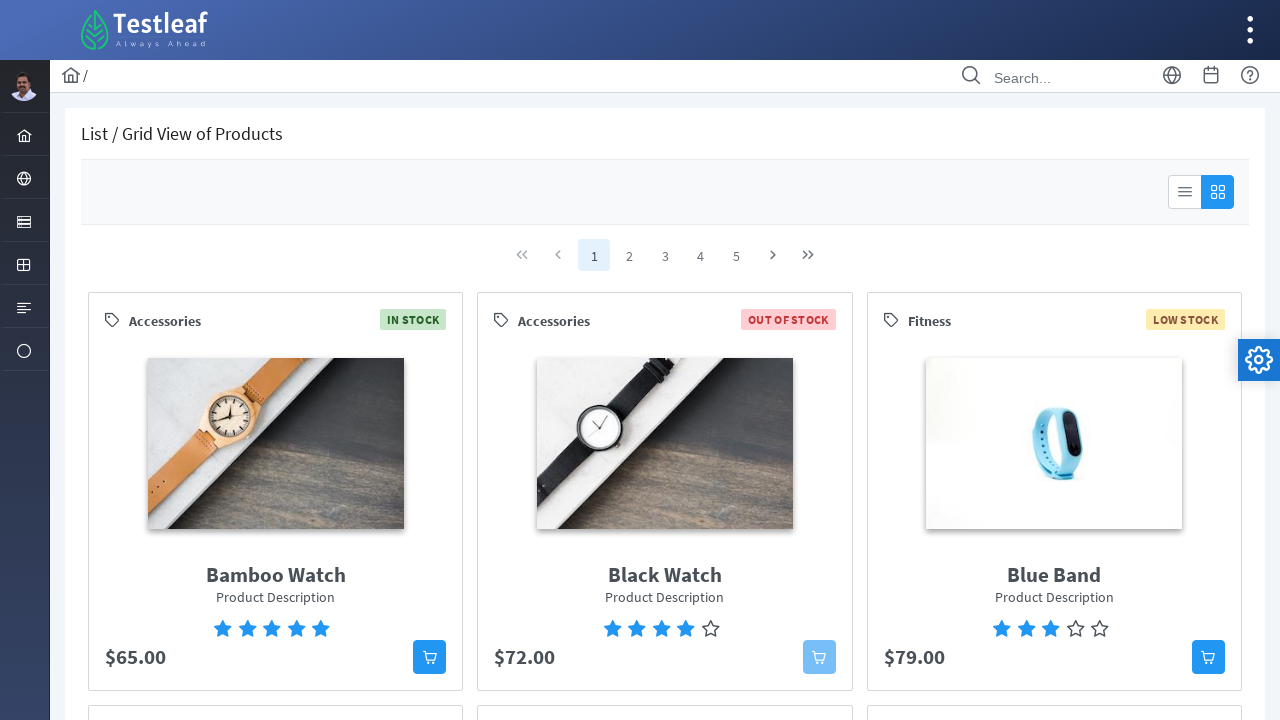

Counted 7 list items in pick list
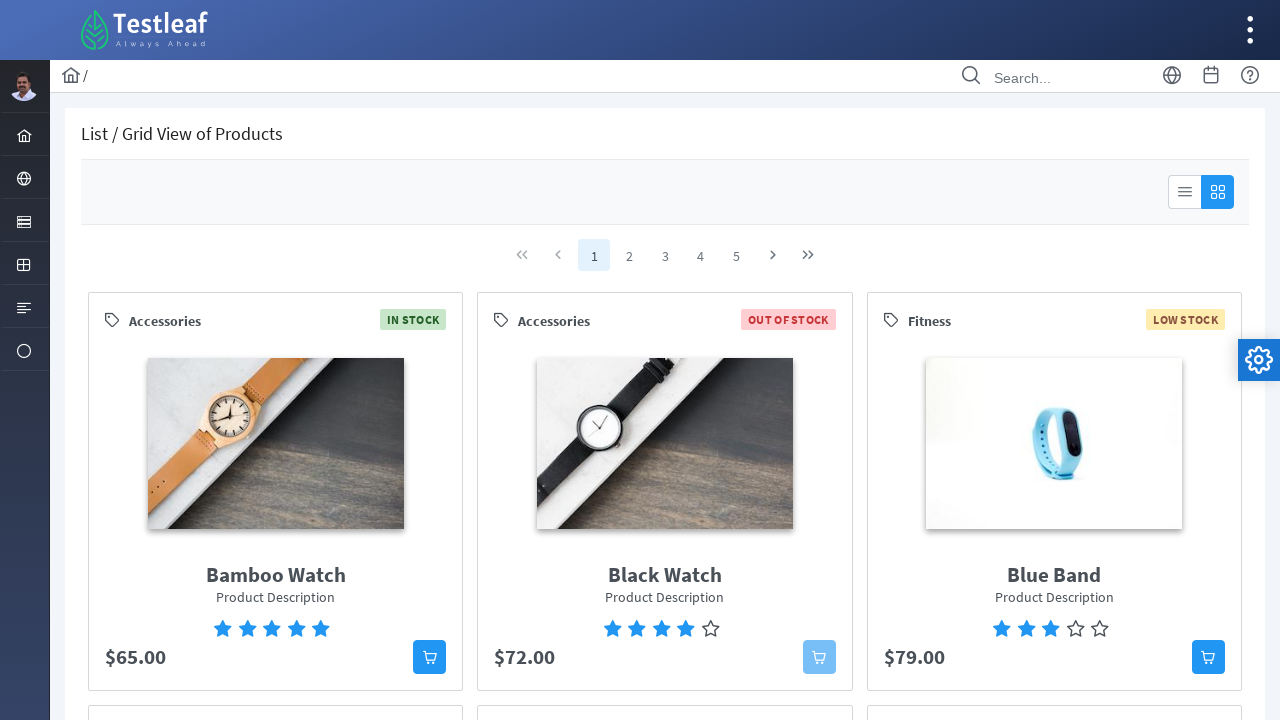

Control key pressed down for multi-select
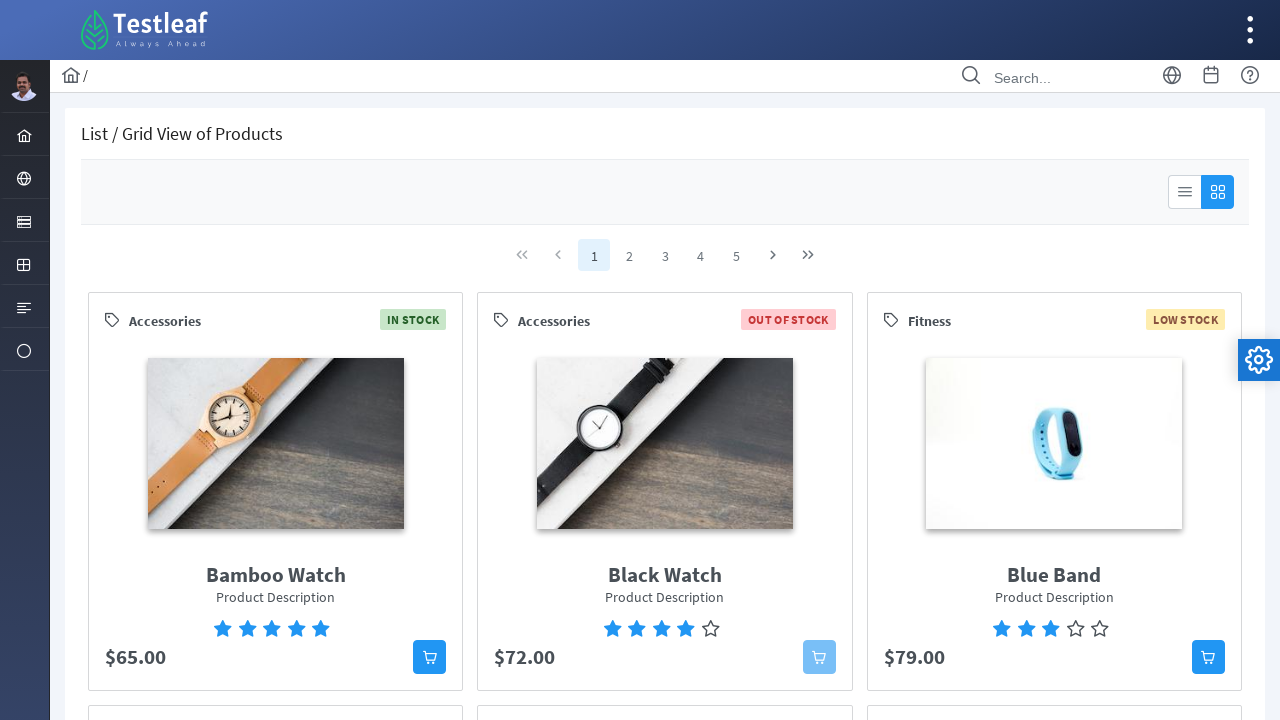

Ctrl+Clicked first list item at (291, 472) on xpath=//*[@id='pickList']/div[2]/ul/li >> nth=0
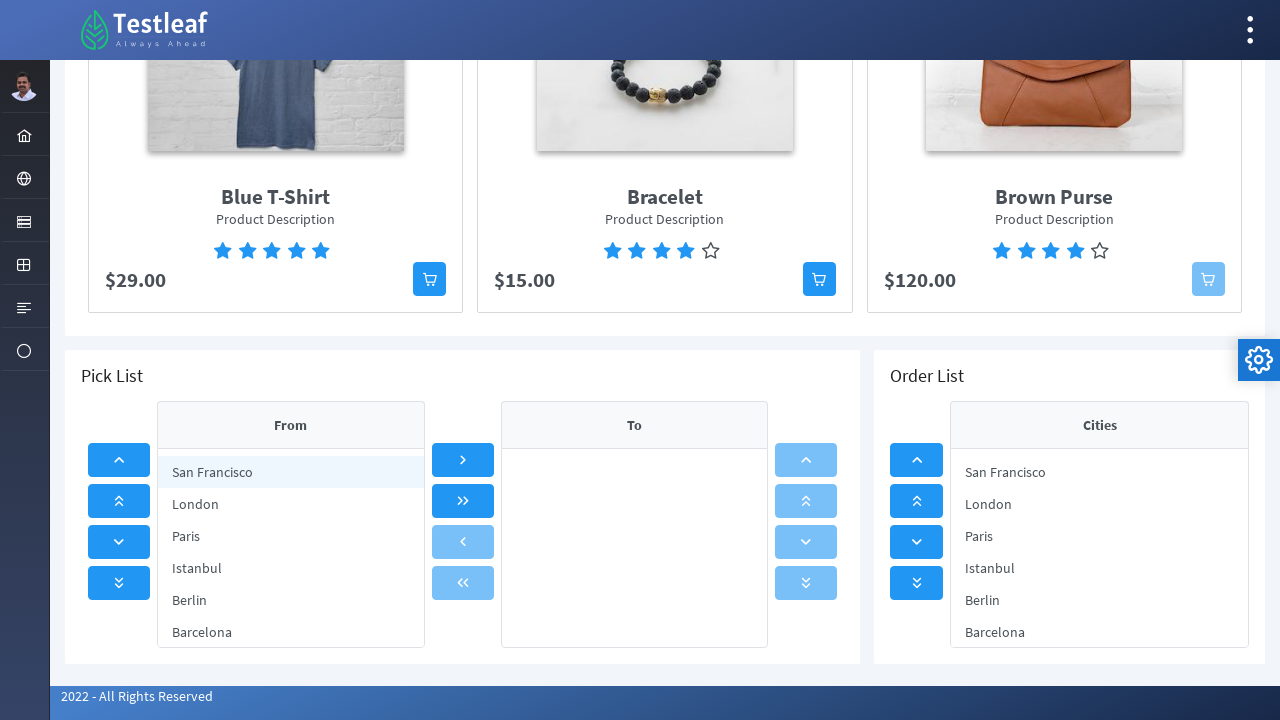

Ctrl+Clicked second list item at (291, 504) on xpath=//*[@id='pickList']/div[2]/ul/li >> nth=1
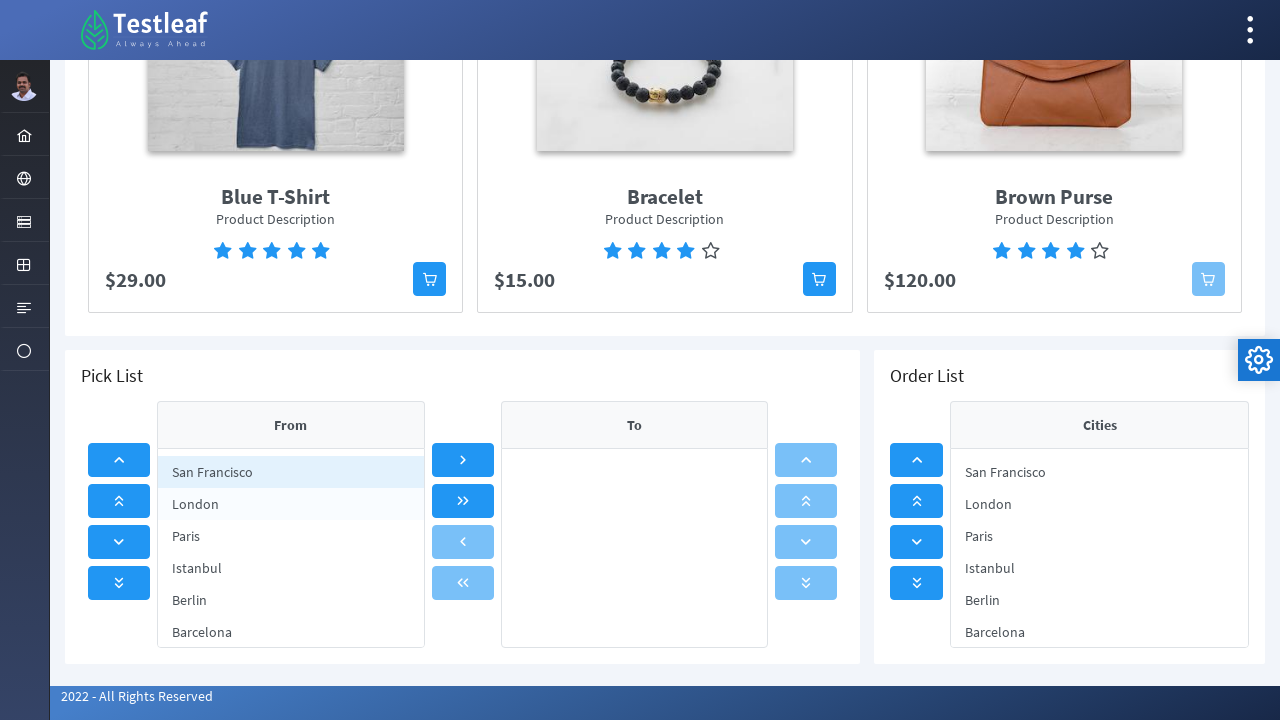

Ctrl+Clicked third list item at (291, 536) on xpath=//*[@id='pickList']/div[2]/ul/li >> nth=2
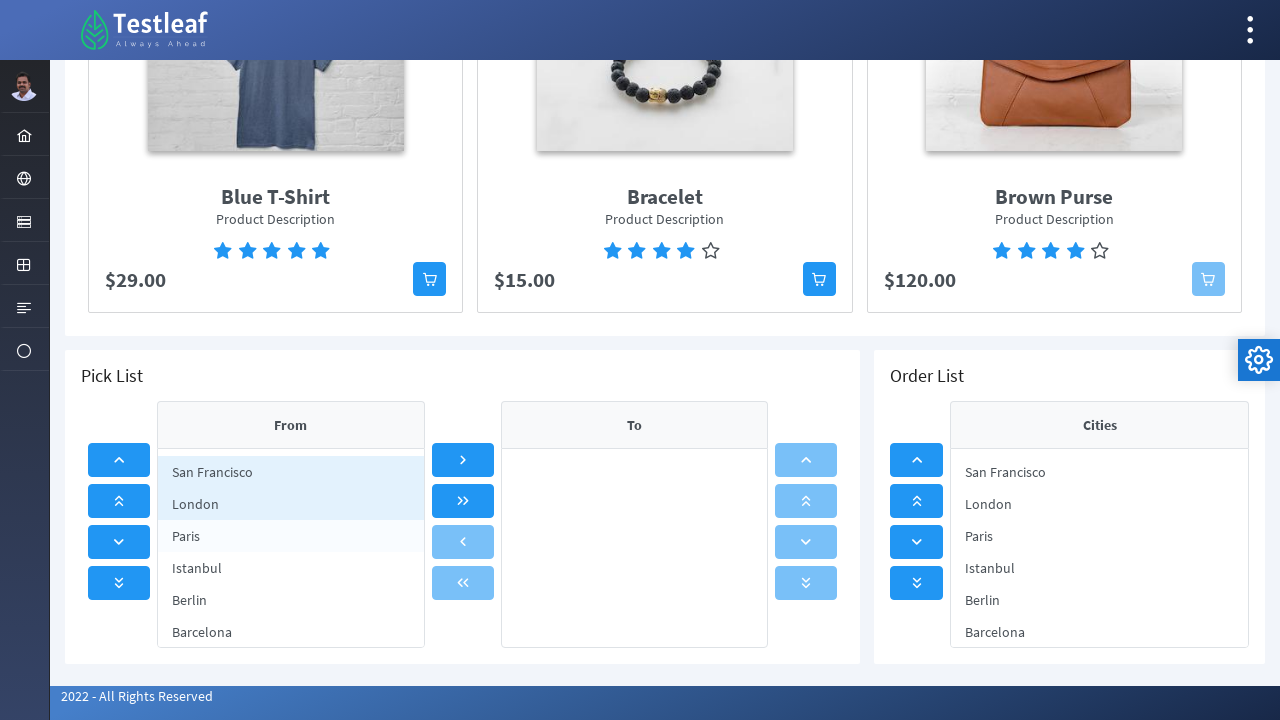

Control key released, multi-select complete
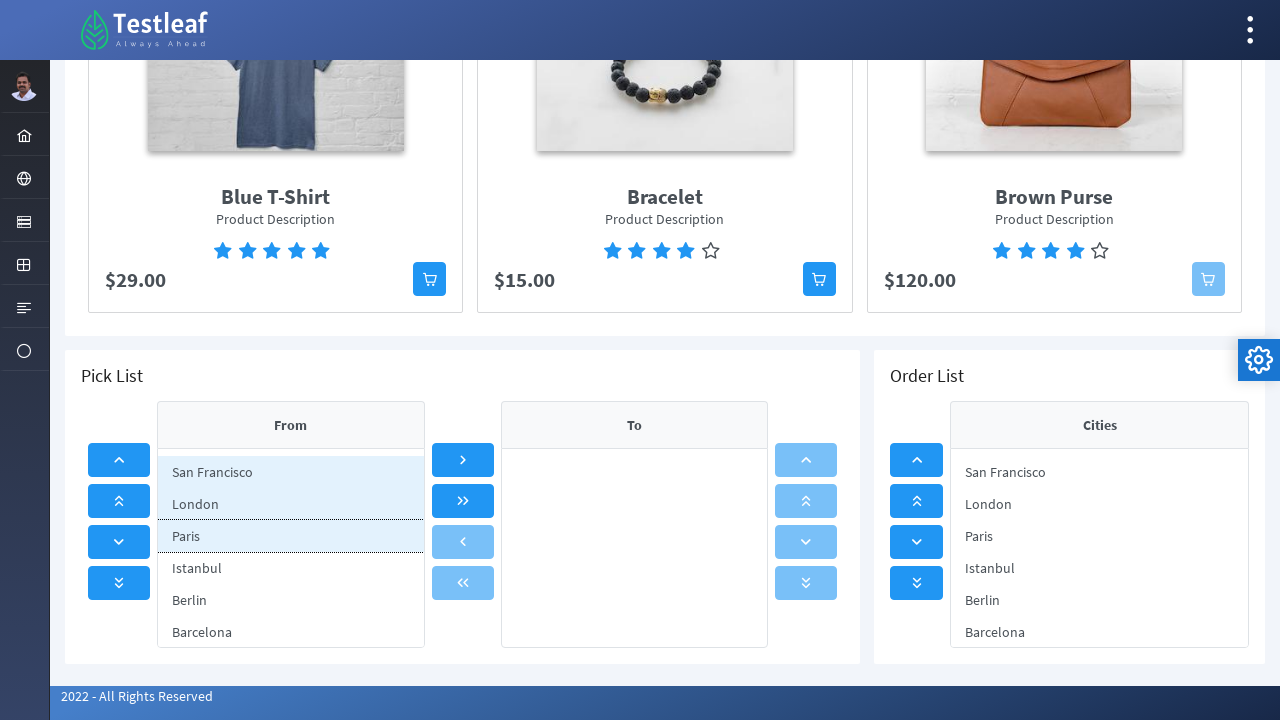

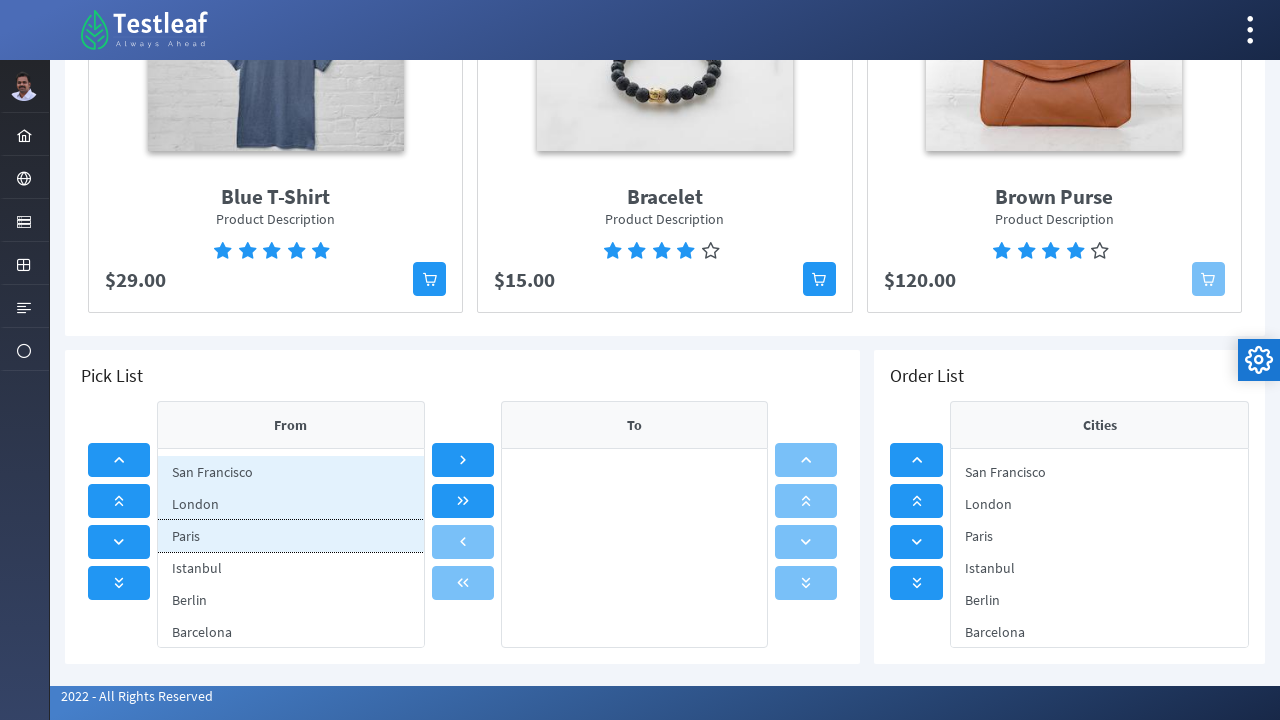